Tests that the popup modal opens when clicking the button and can be closed

Starting URL: https://thefreerangetester.github.io/sandbox-automation-testing/

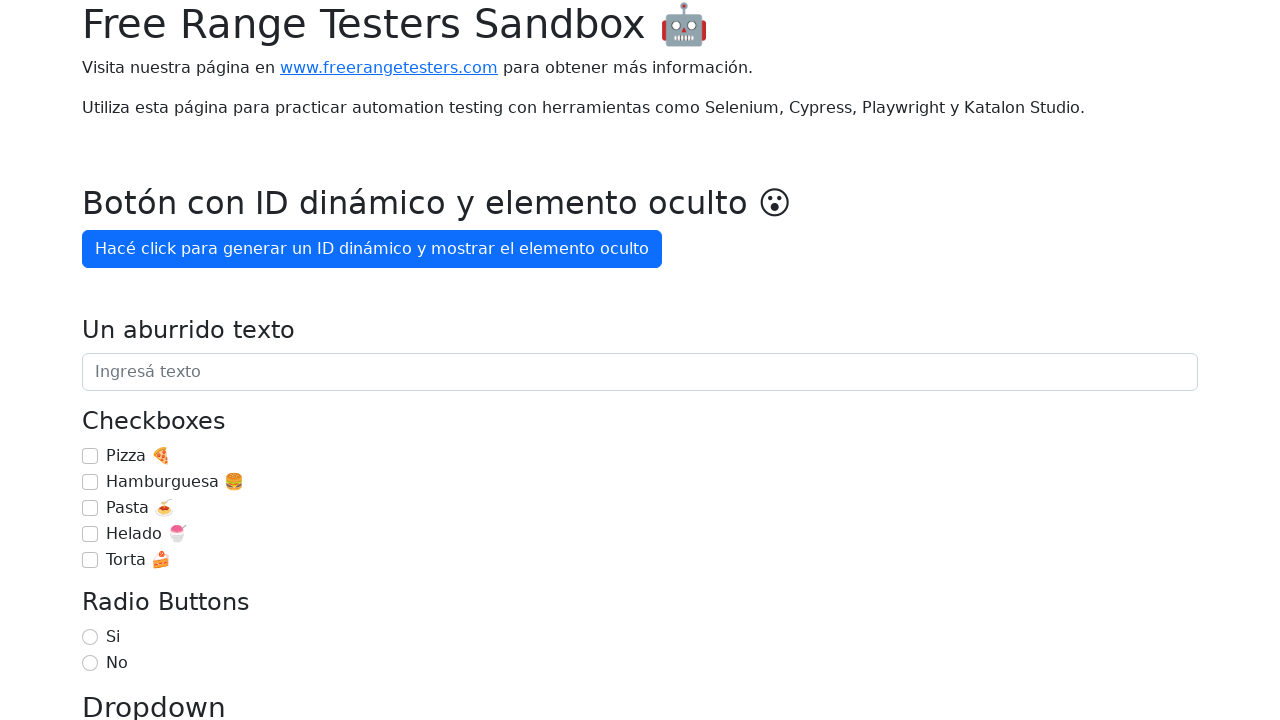

Clicked 'Mostrar popup' button to open the modal at (154, 361) on internal:role=button[name="Mostrar popup"i]
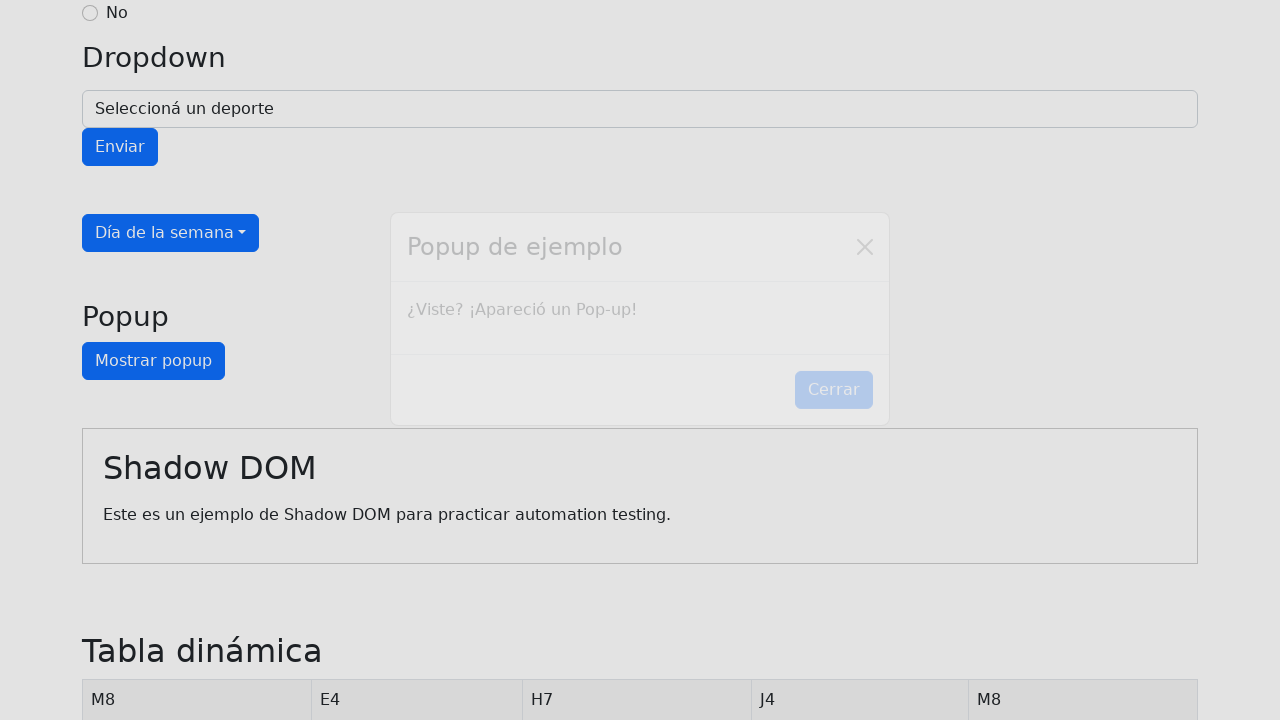

Modal popup appeared with expected content
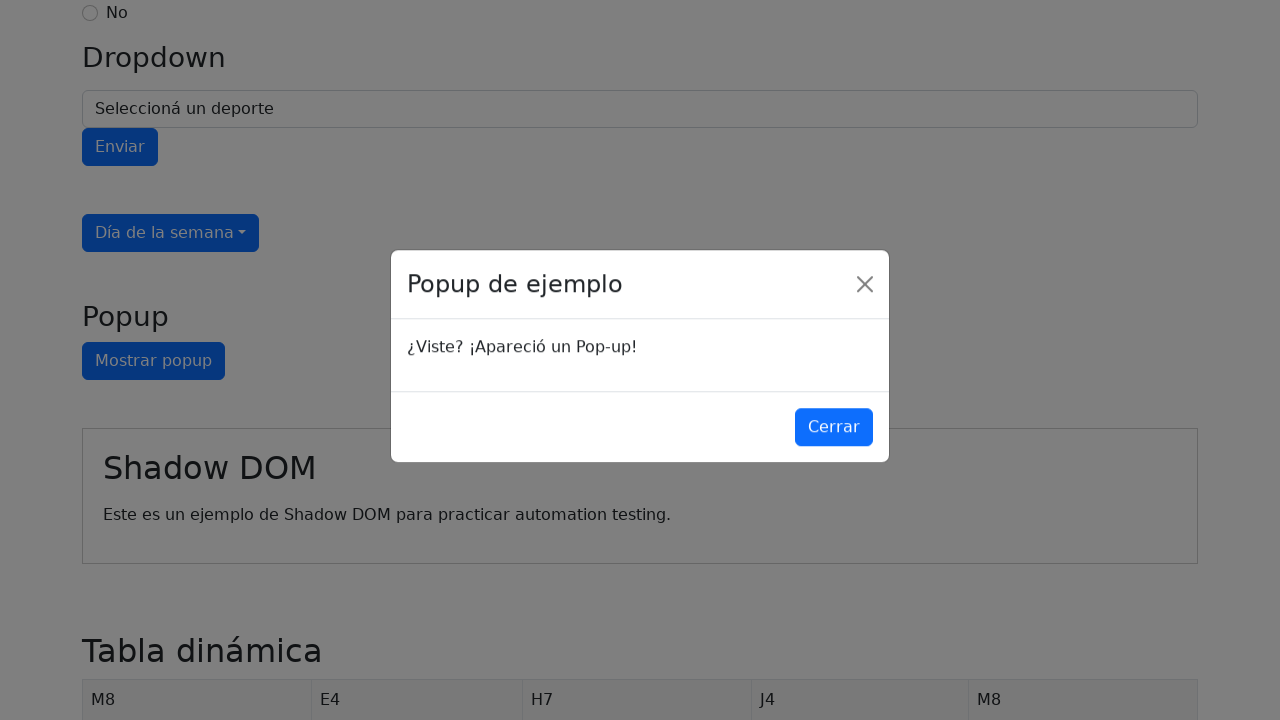

Clicked 'Cerrar' button to close the modal at (834, 431) on internal:role=button[name="Cerrar"i]
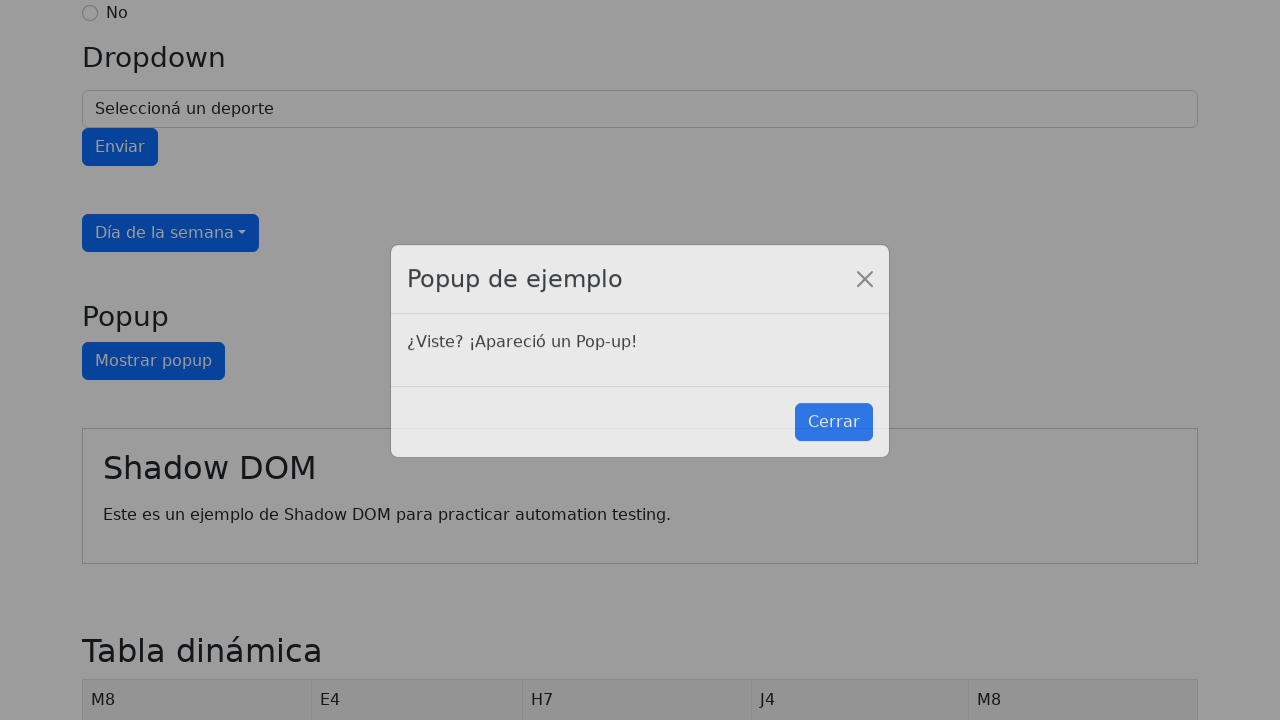

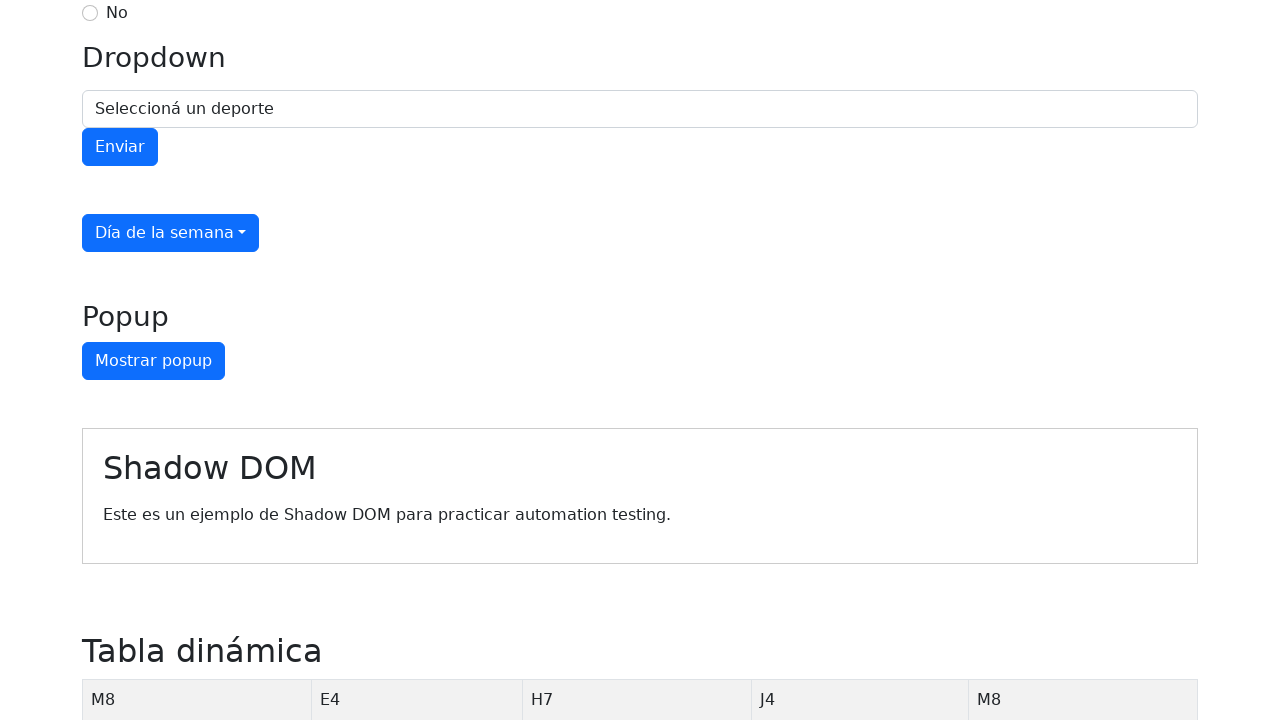